Tests the user registration flow by navigating to the registration page, filling out the registration form fields, then navigating back to test login field entry

Starting URL: https://adactinhotelapp.com/

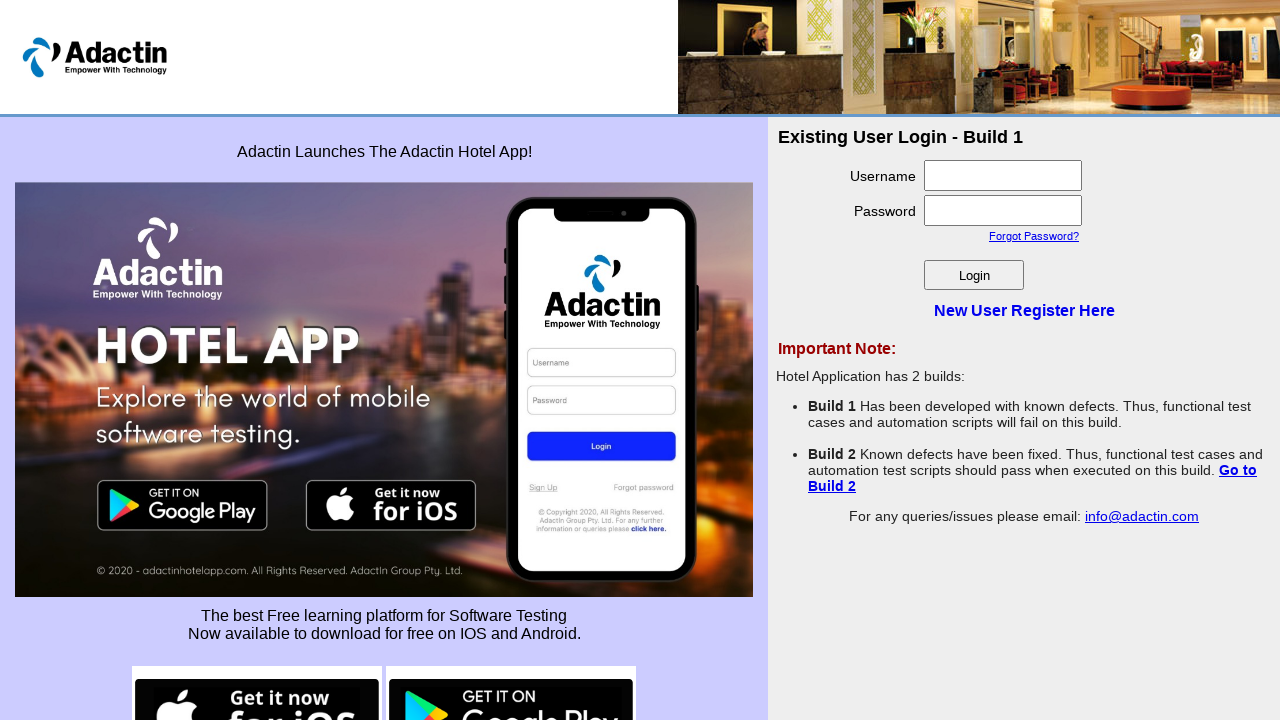

Clicked 'New User Register Here' link to navigate to registration page at (1024, 310) on a:text('New User Register Here')
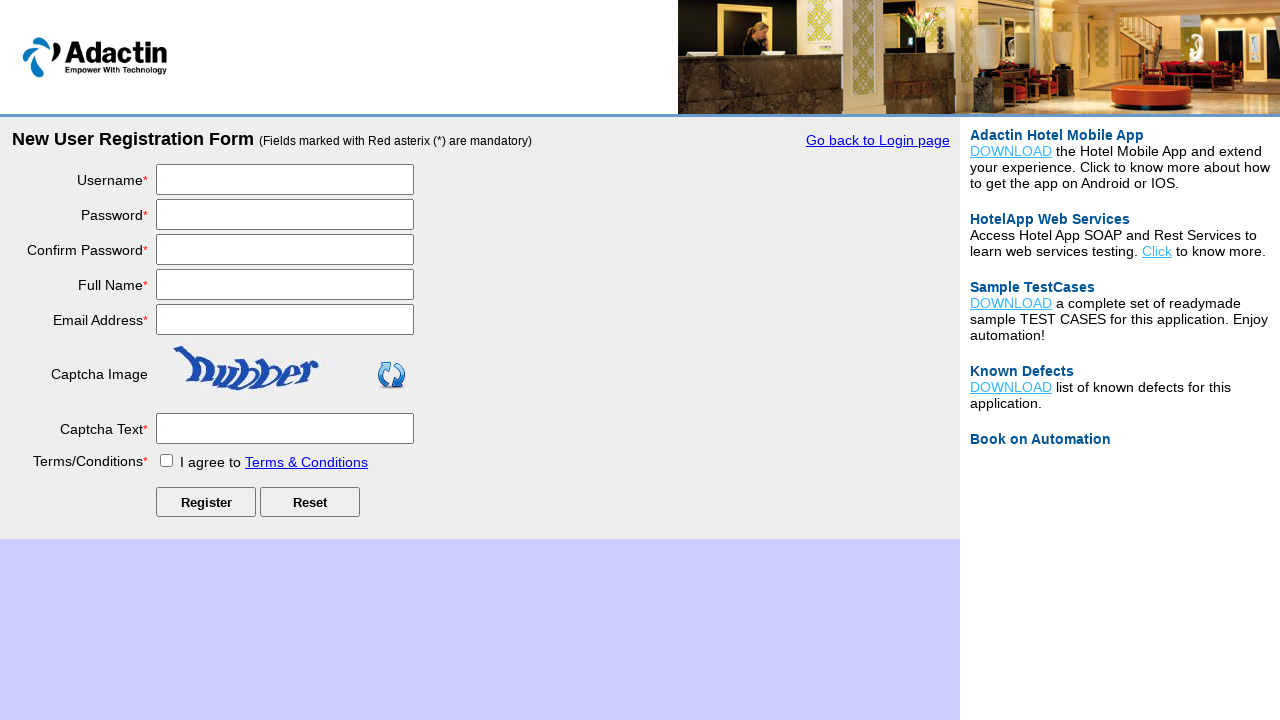

Filled username field with 'TestUser2024' on input[name='username']
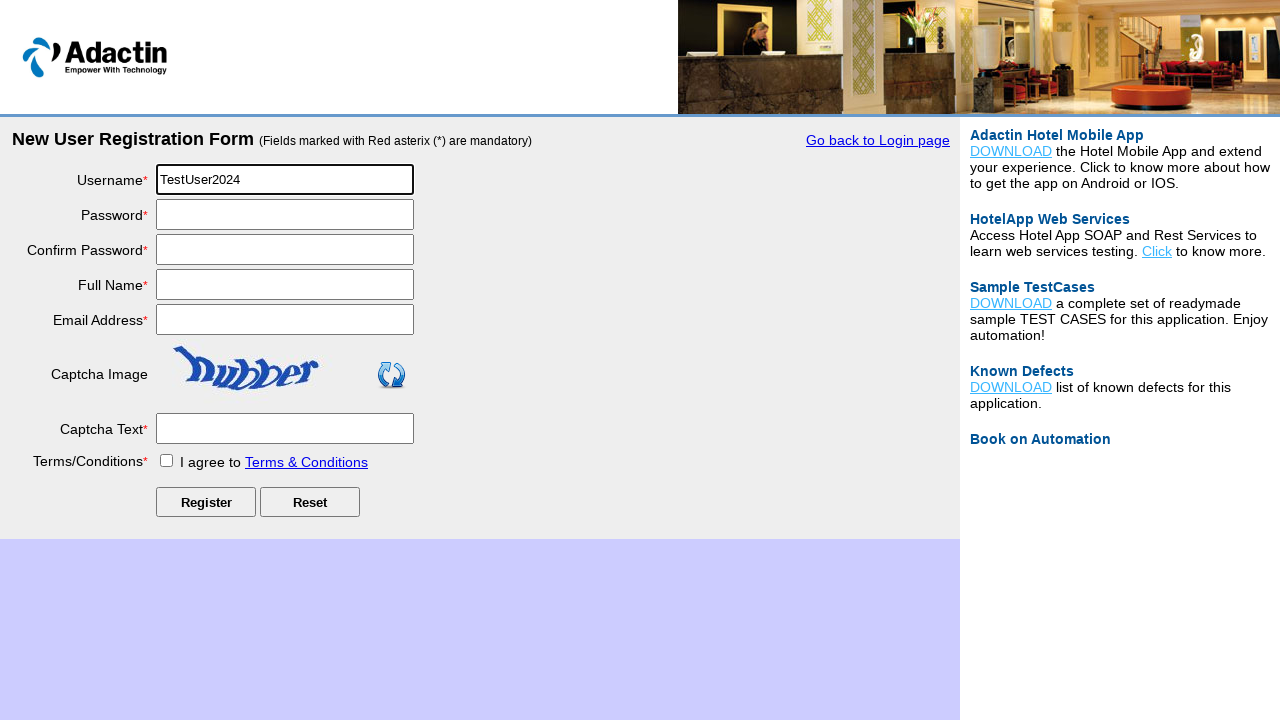

Filled password field with 'SecurePass@456' on input#password
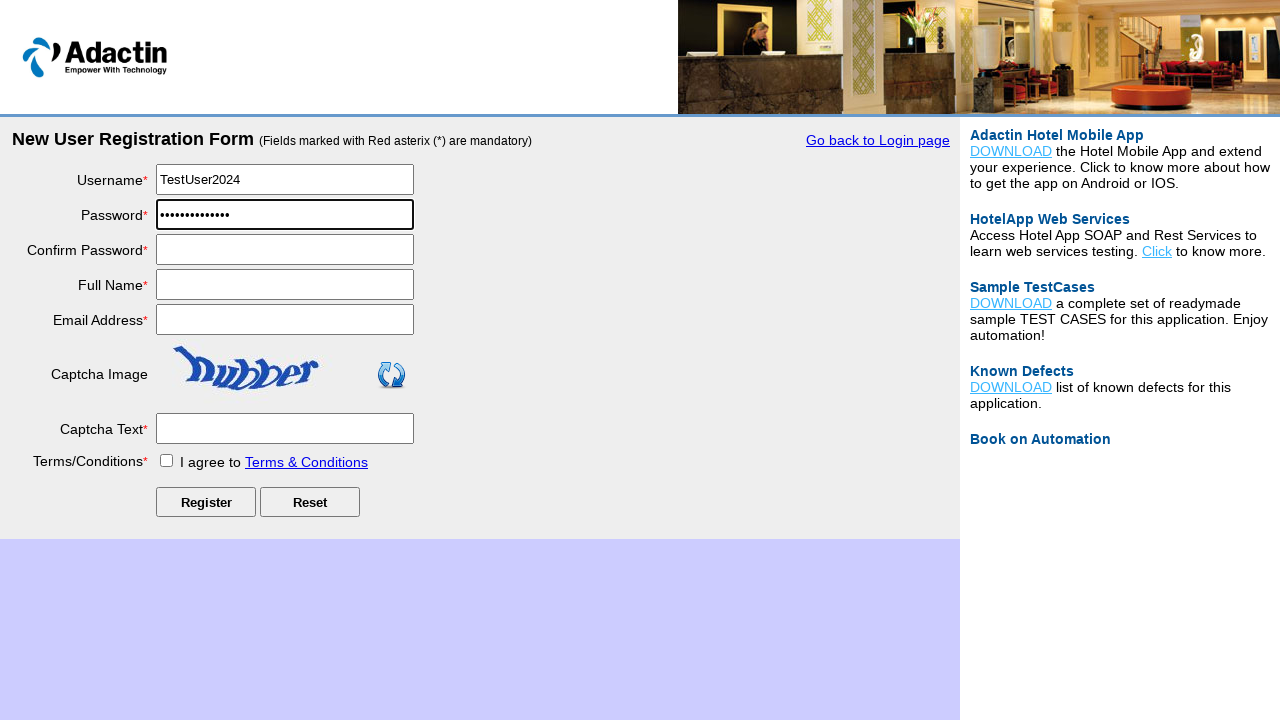

Filled confirm password field with 'SecurePass@456' on (//input[@class='reg_input'])[3]
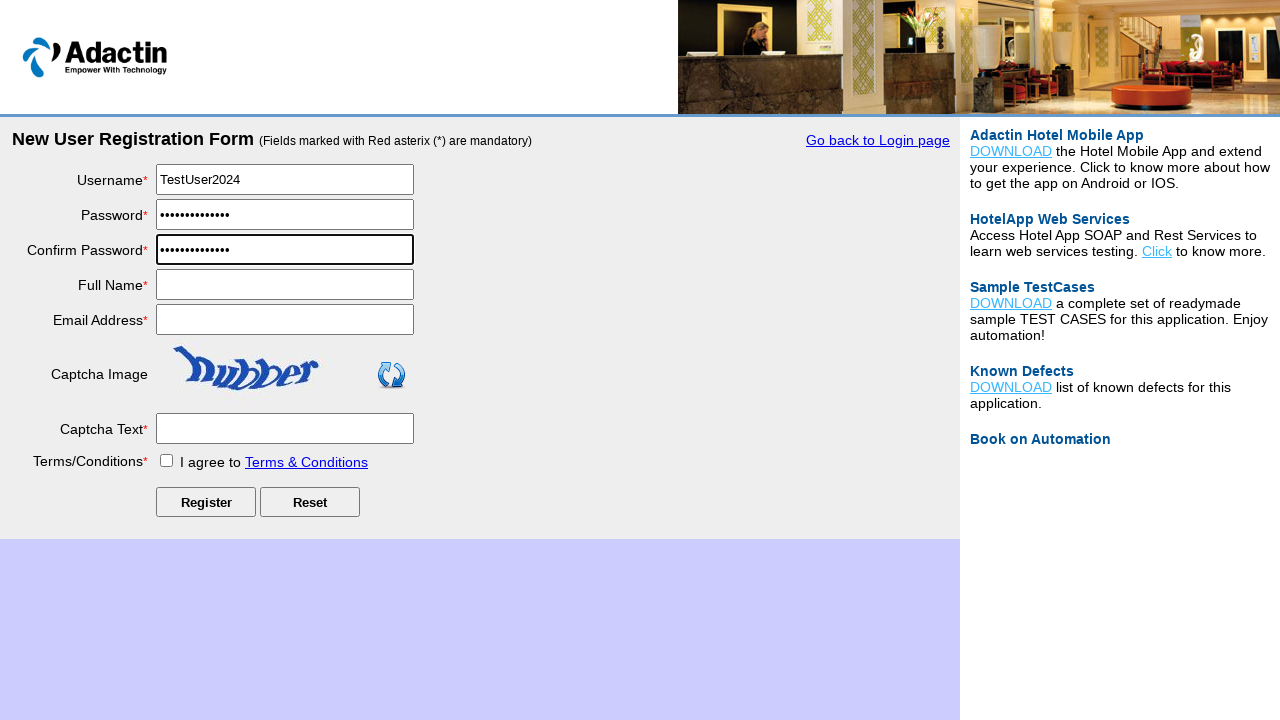

Filled full name field with 'Test User Name' on (//input[@type='text'])[2]
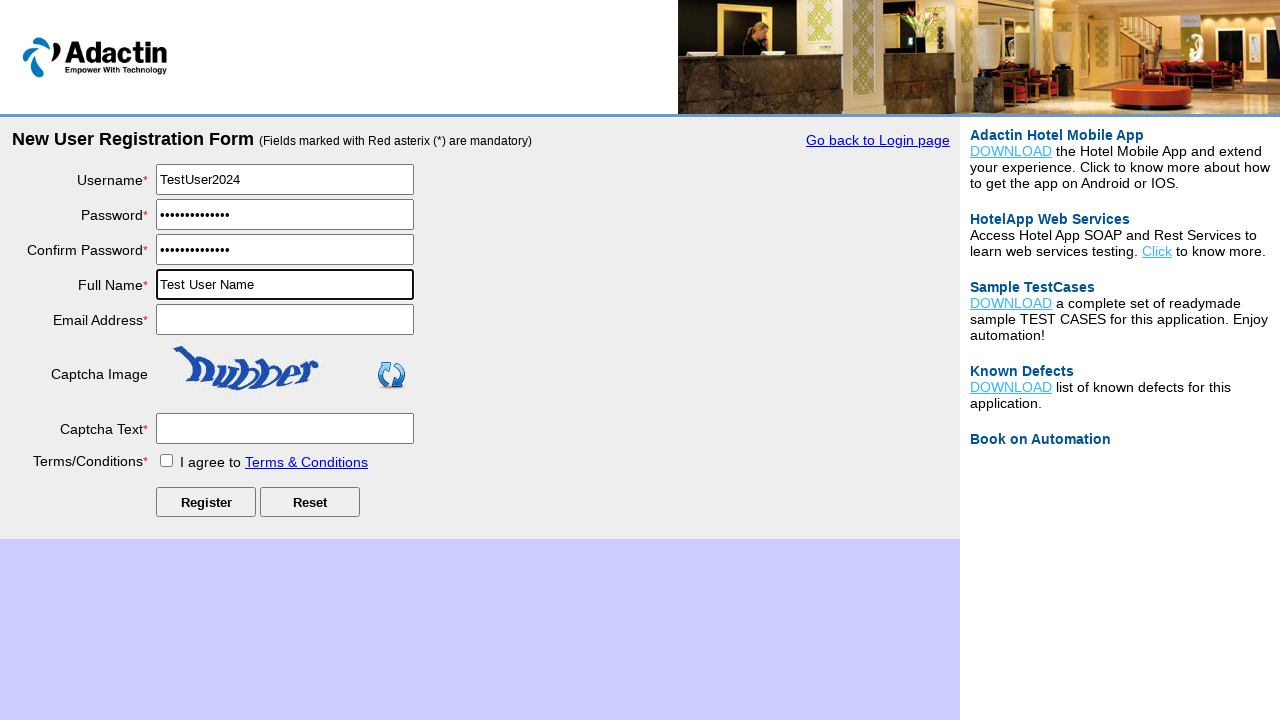

Filled email address field with 'testuser2024@example.com' on input[name='email_add']
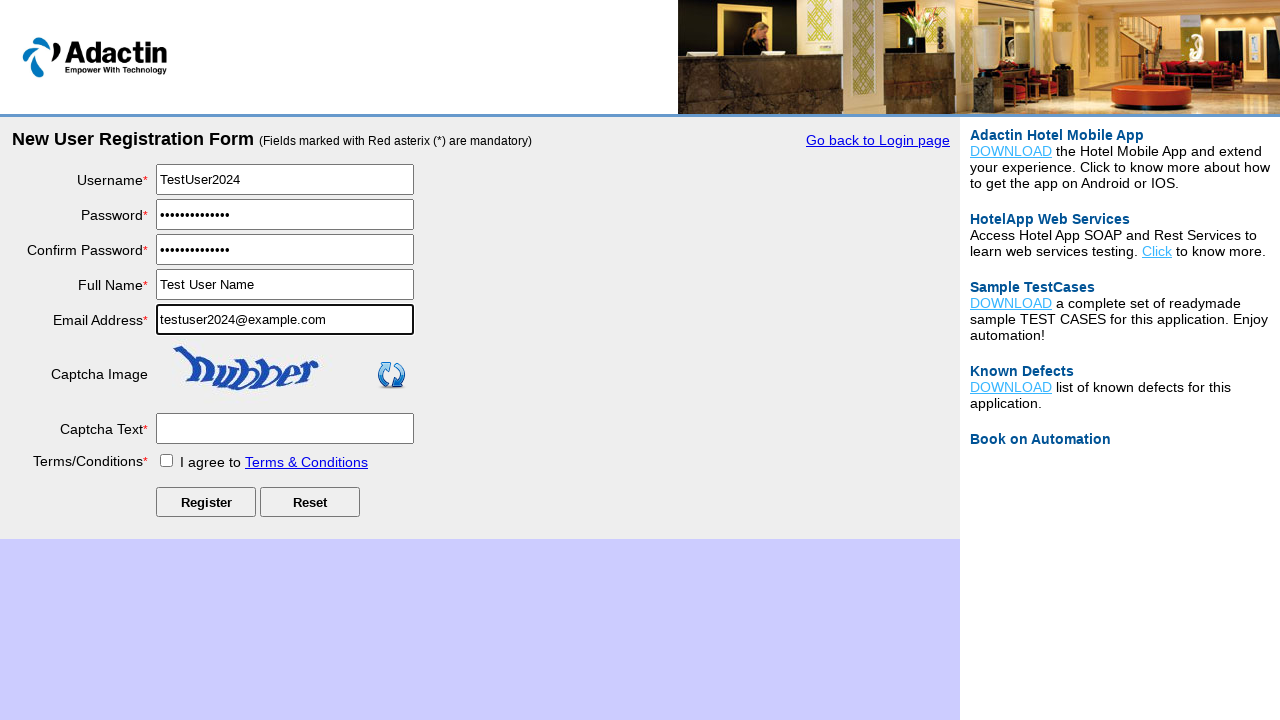

Checked the terms and conditions checkbox at (166, 460) on input[type='checkbox']
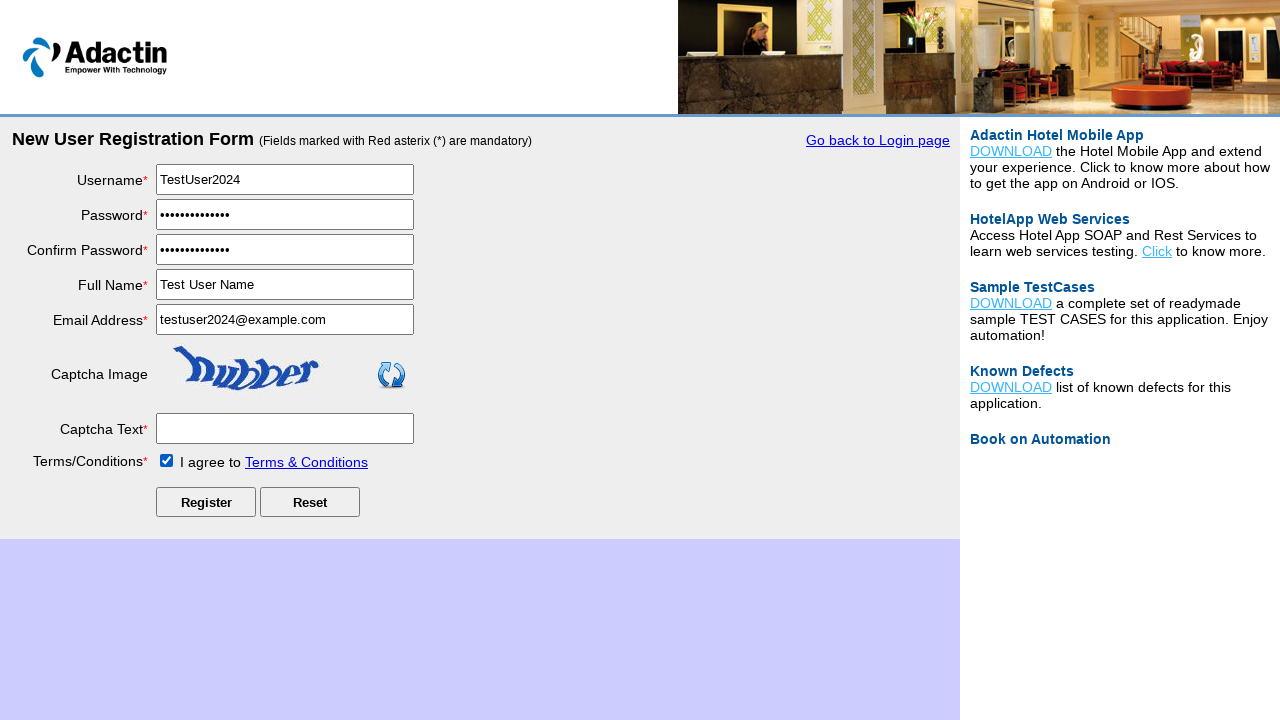

Navigated back to login page
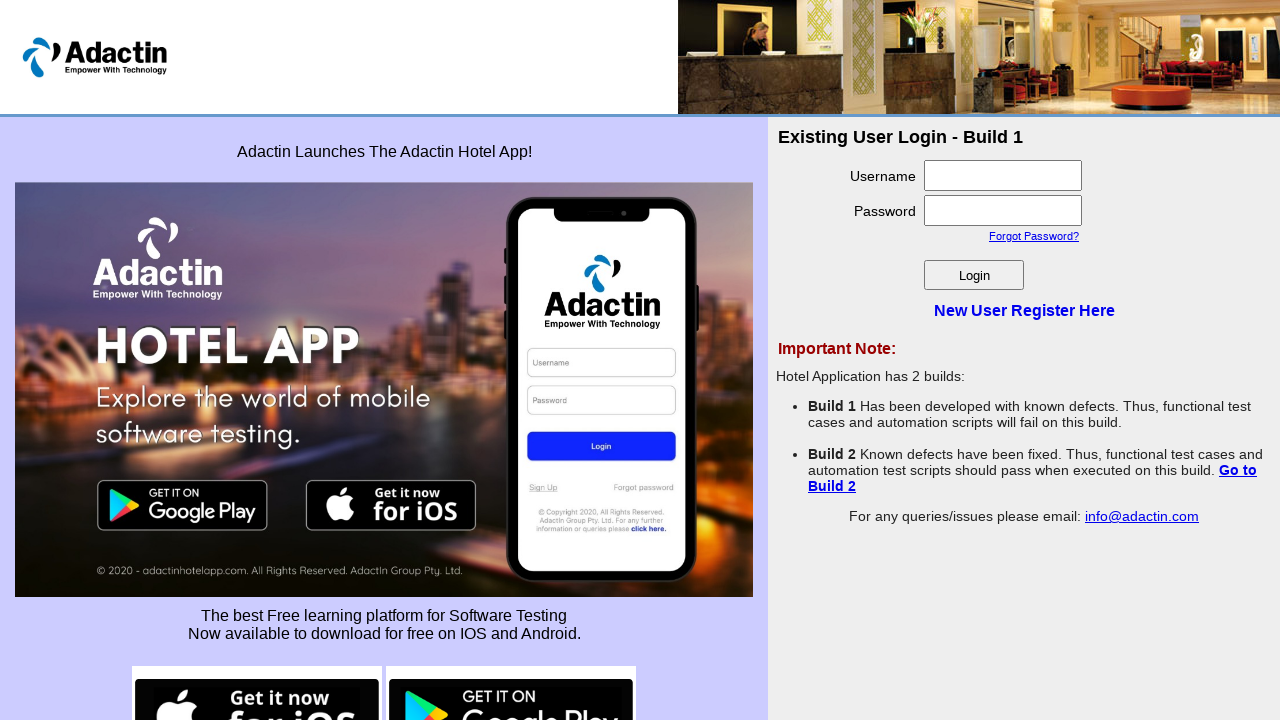

Filled login page username field with 'TestUser2024' on input[type='text']
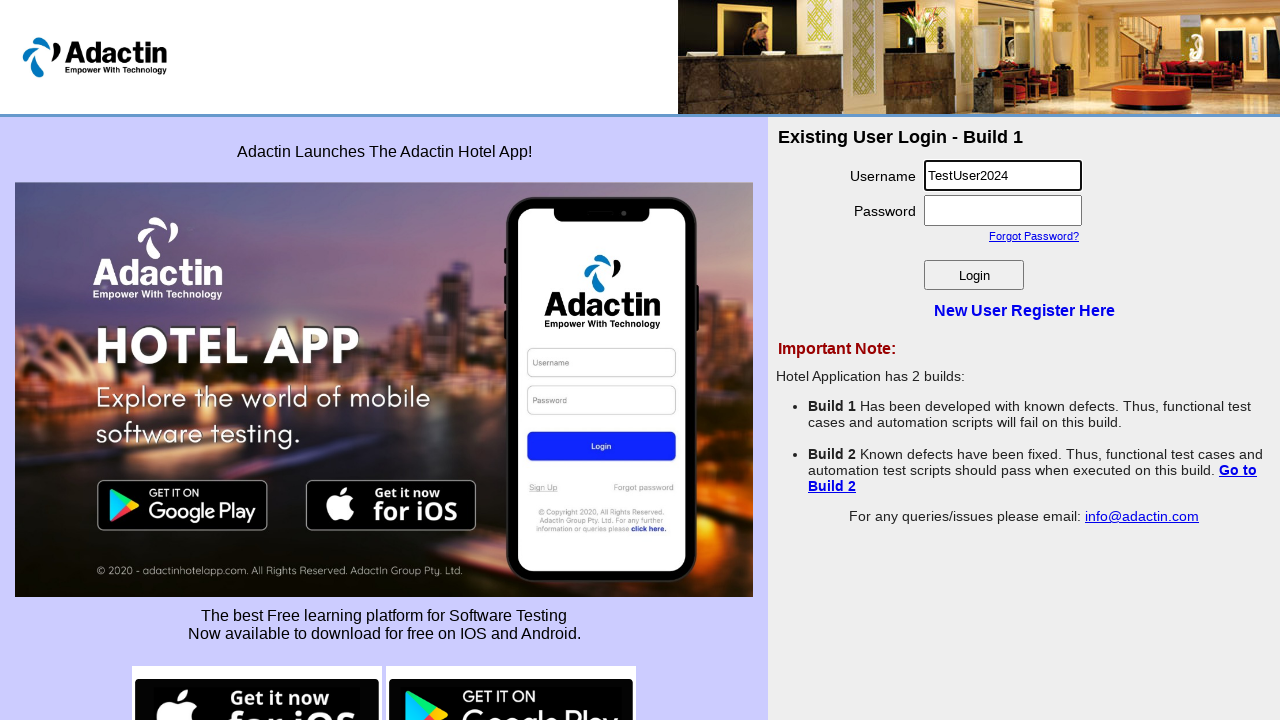

Filled login page password field with 'SecurePass@456' on input[id*='password']
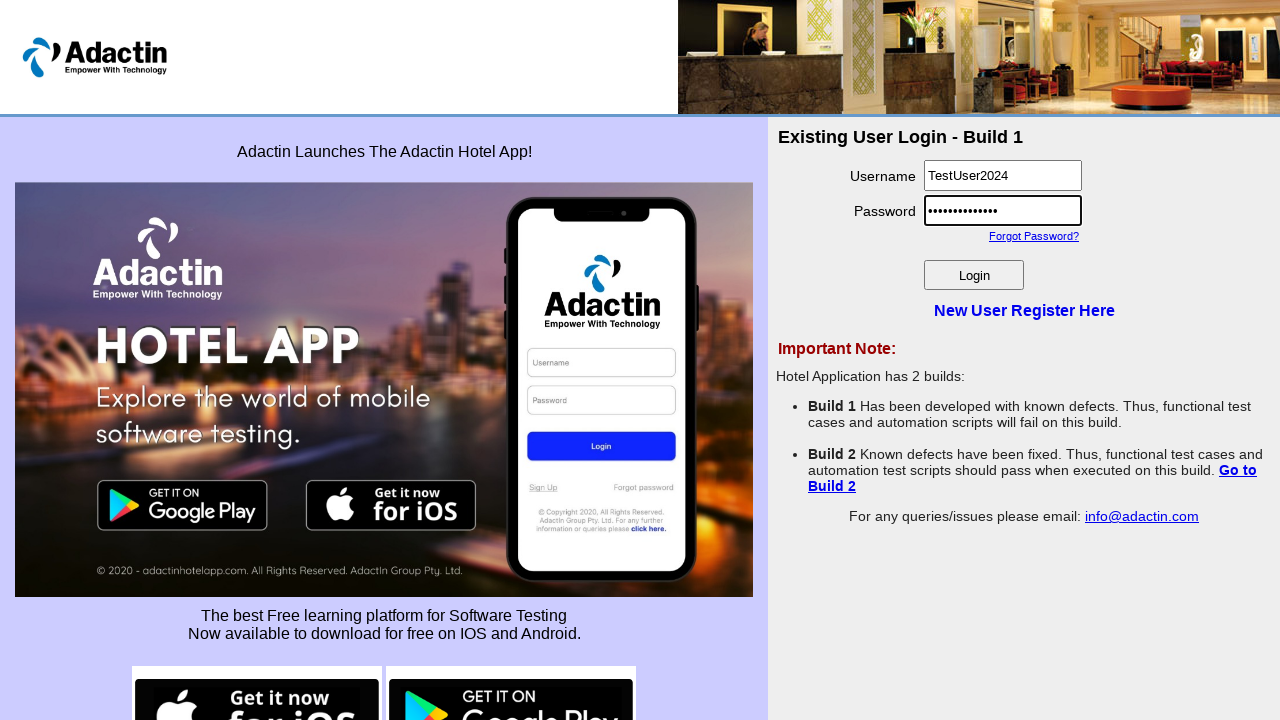

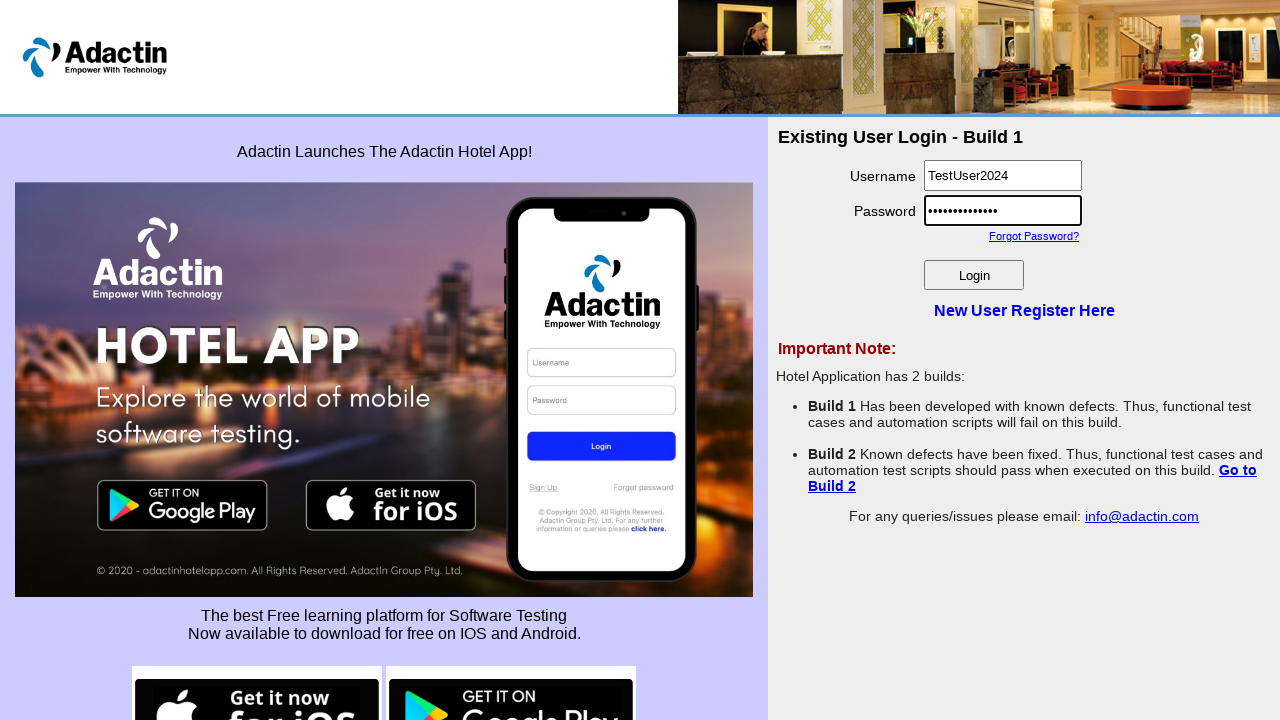